Tests opting out of A/B tests by adding an Optimizely opt-out cookie before navigating to the A/B test page

Starting URL: http://the-internet.herokuapp.com

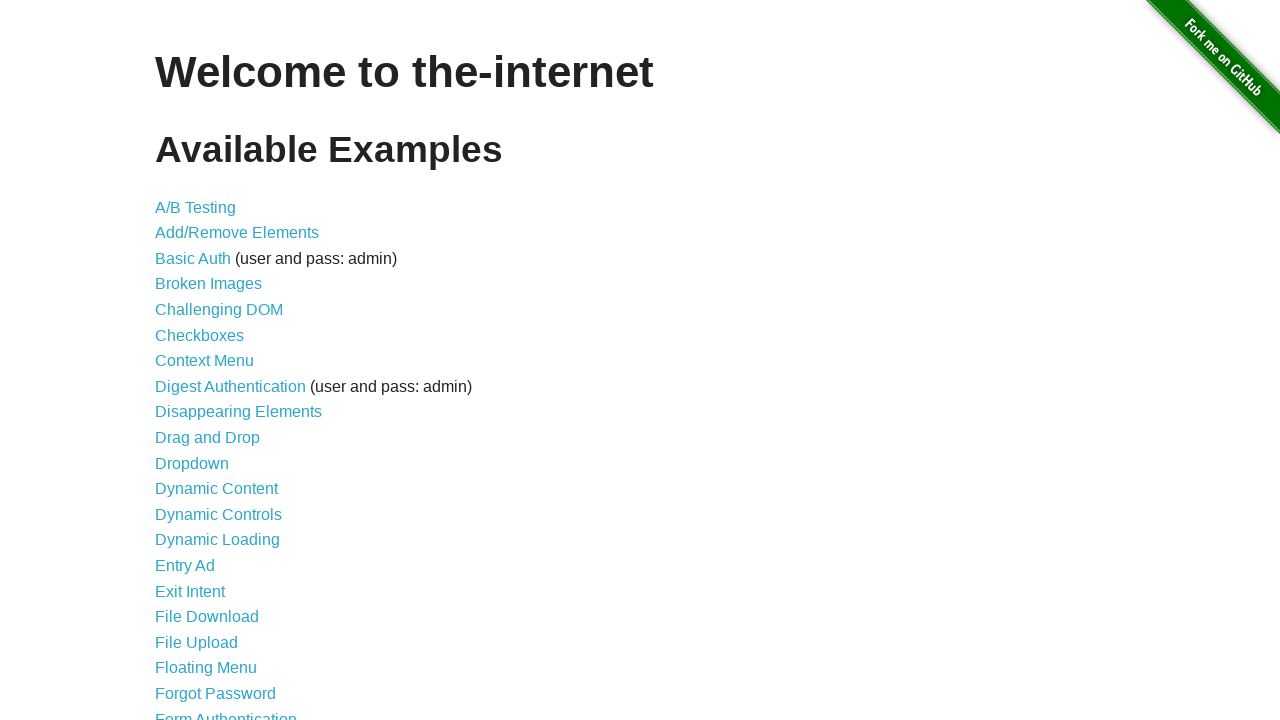

Added Optimizely opt-out cookie
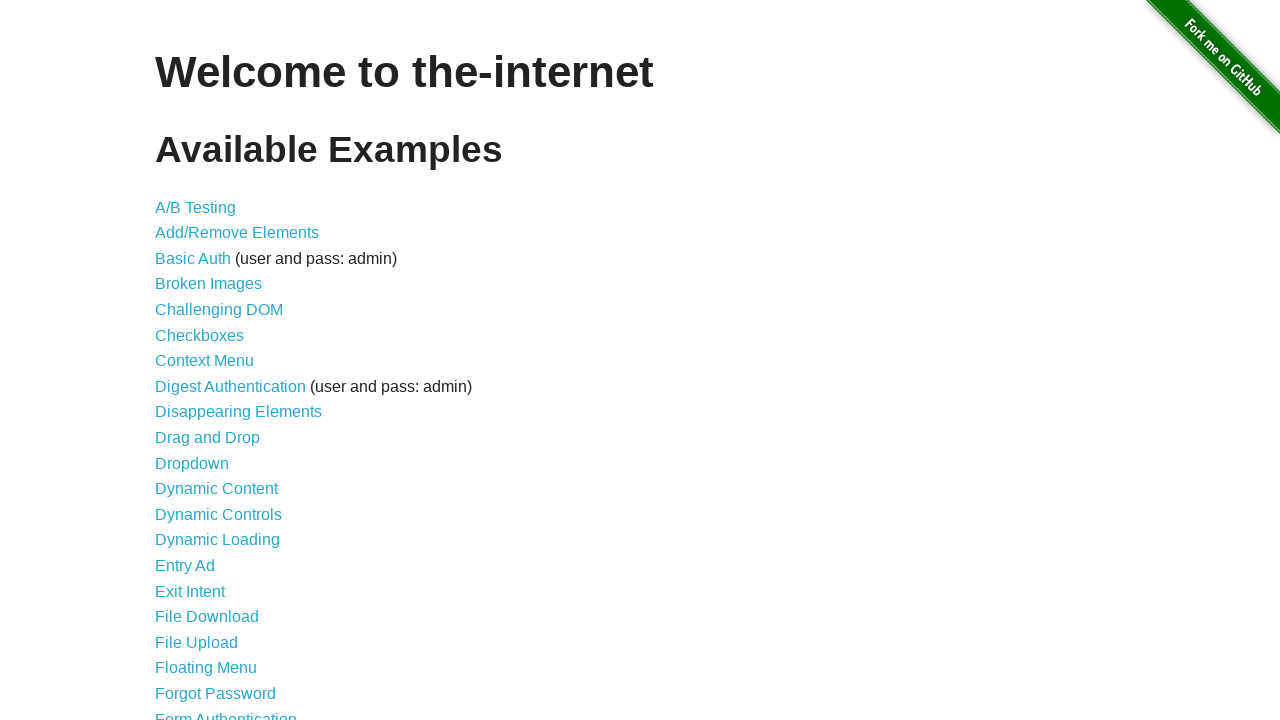

Navigated to A/B test page
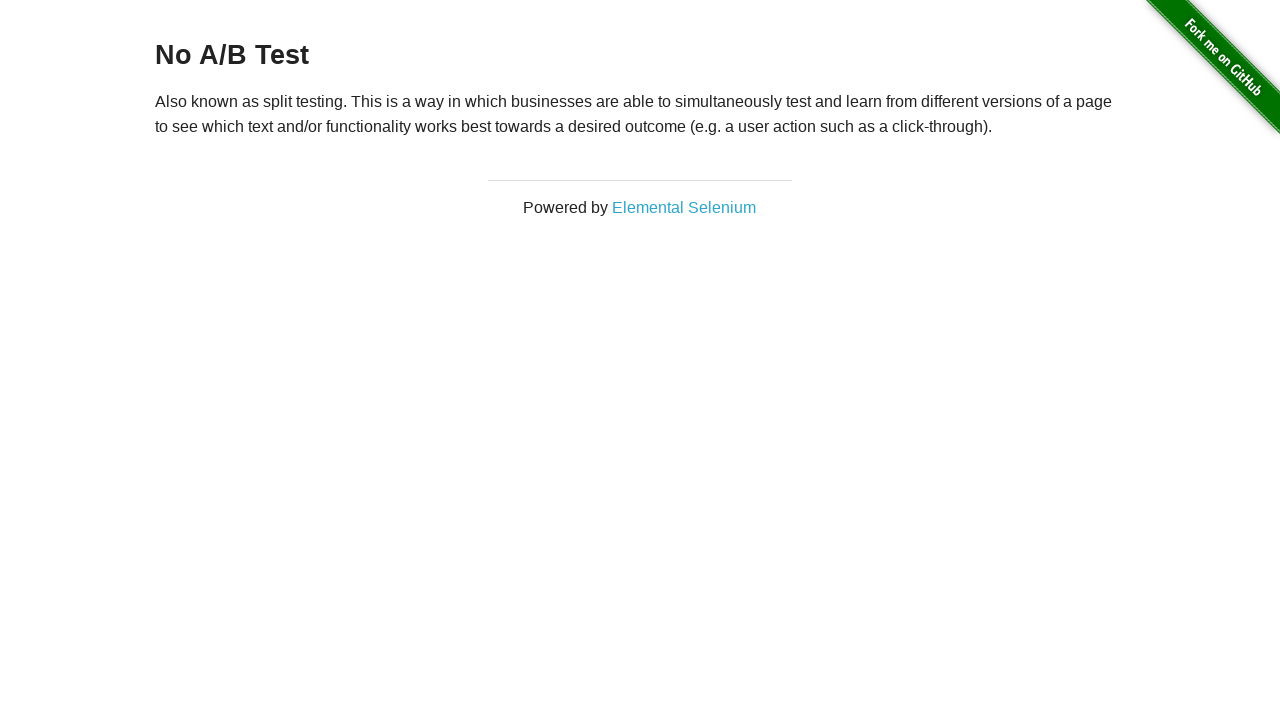

Retrieved heading text from A/B test page
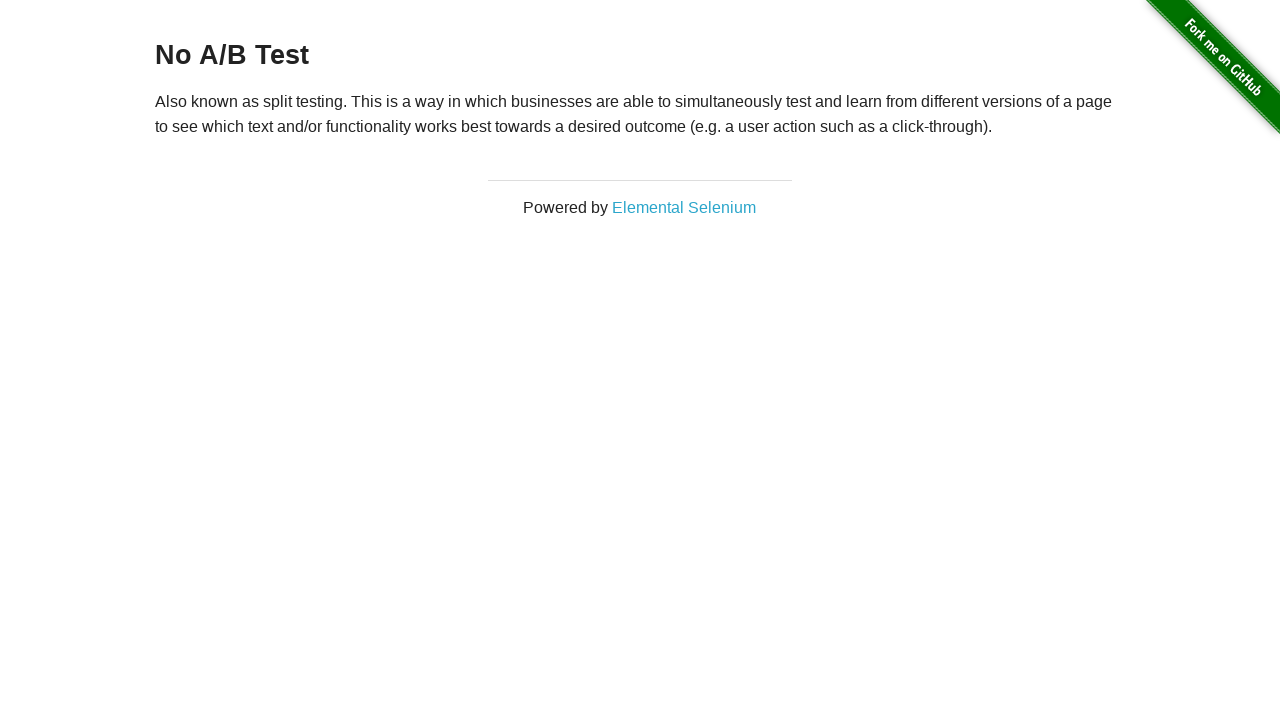

Verified heading starts with 'No A/B Test' - opt-out successful
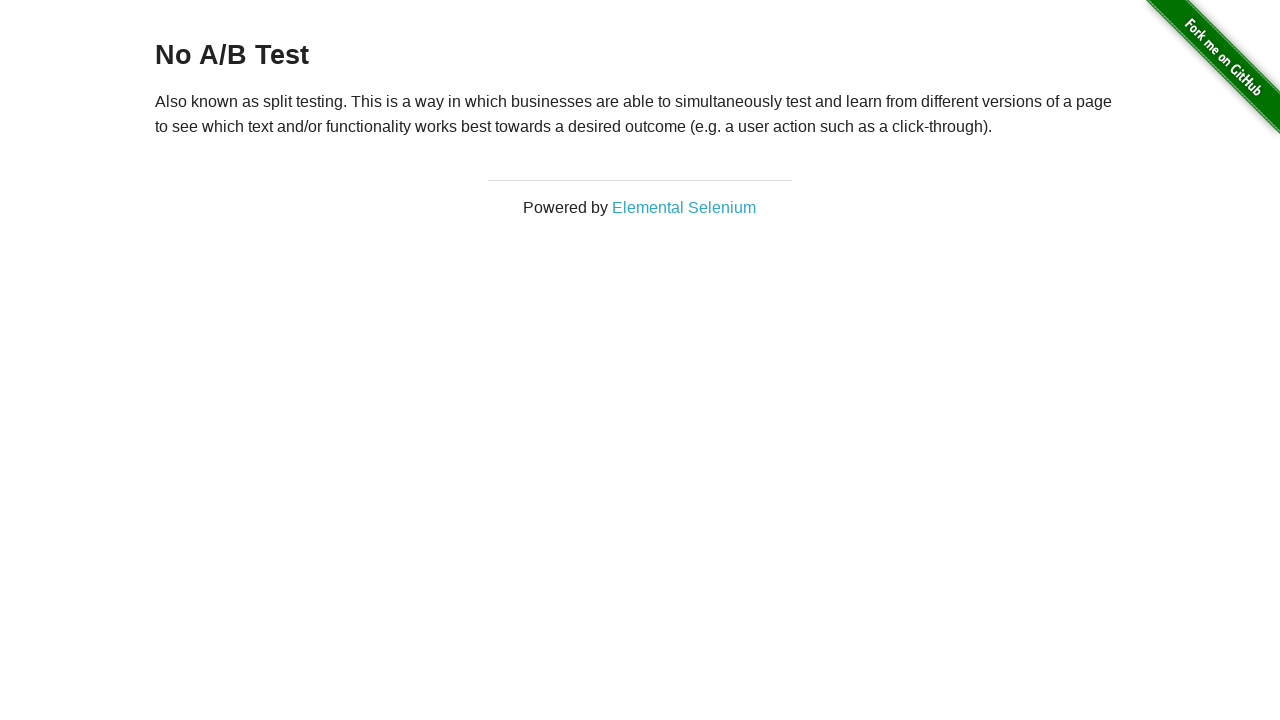

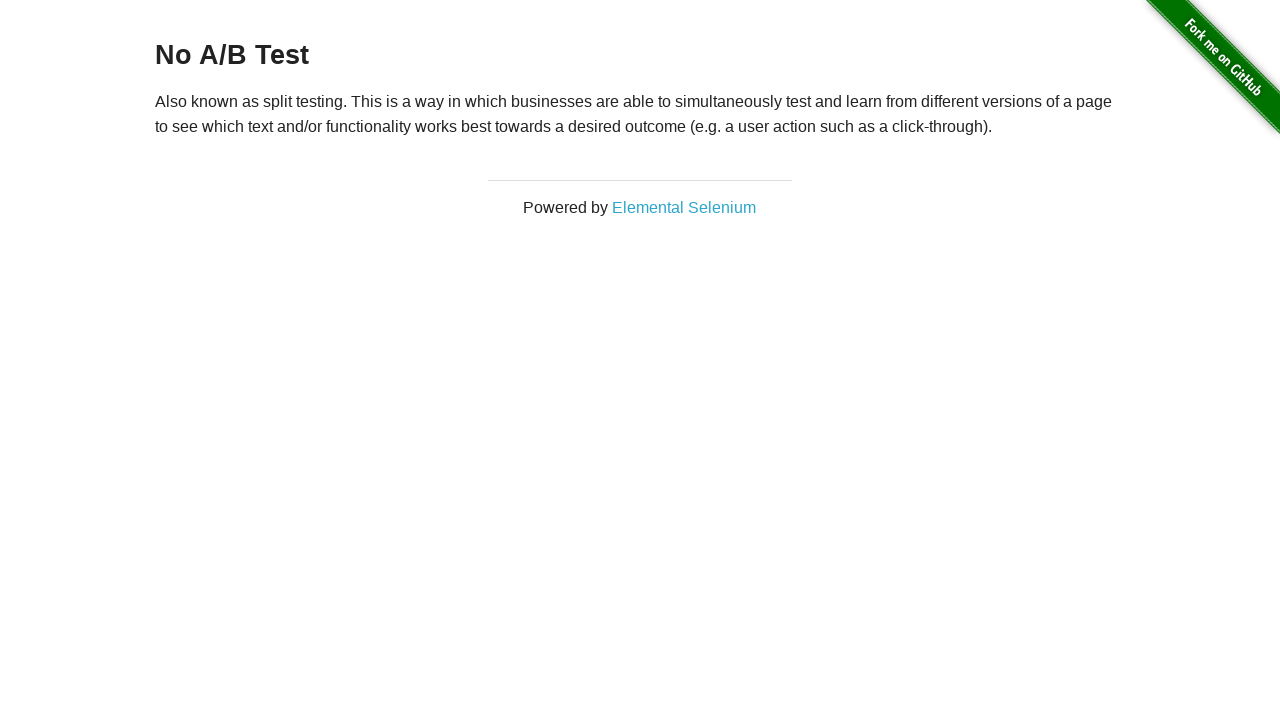